Tests the Senior Citizen Discount checkbox functionality by verifying it's initially unchecked, clicking it, and then verifying it becomes checked.

Starting URL: https://rahulshettyacademy.com/dropdownsPractise/

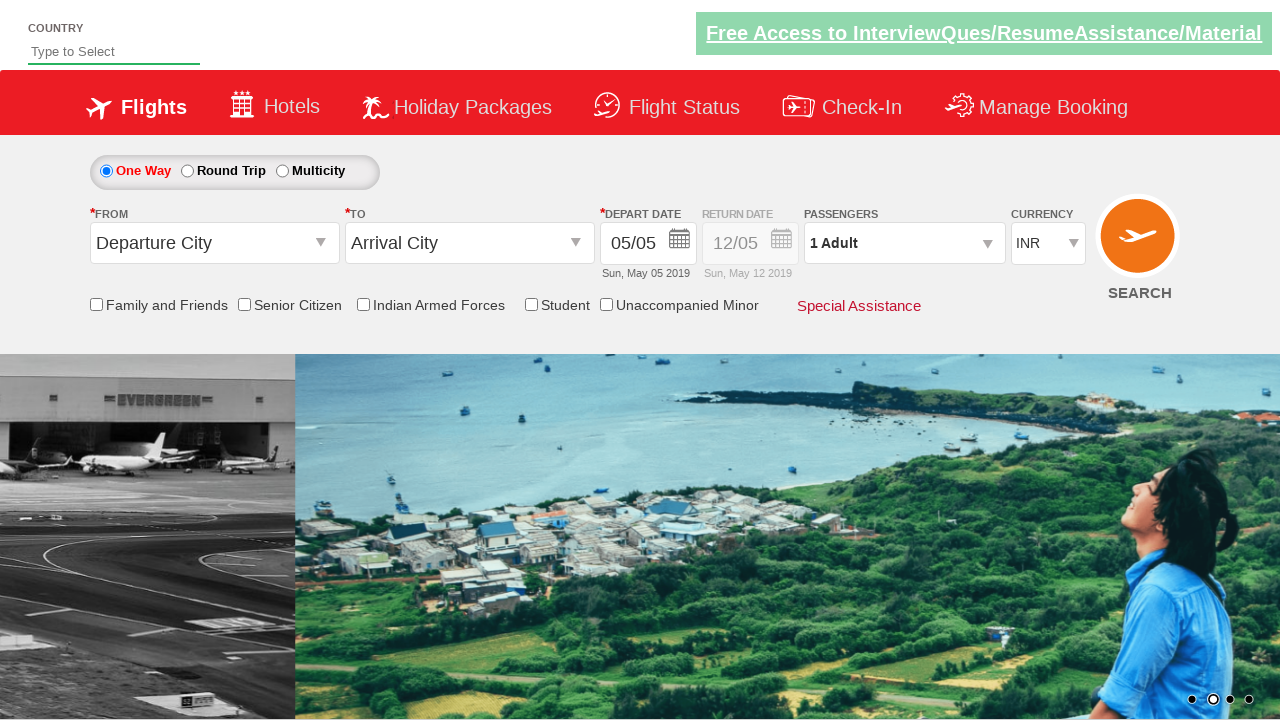

Located Senior Citizen Discount checkbox element
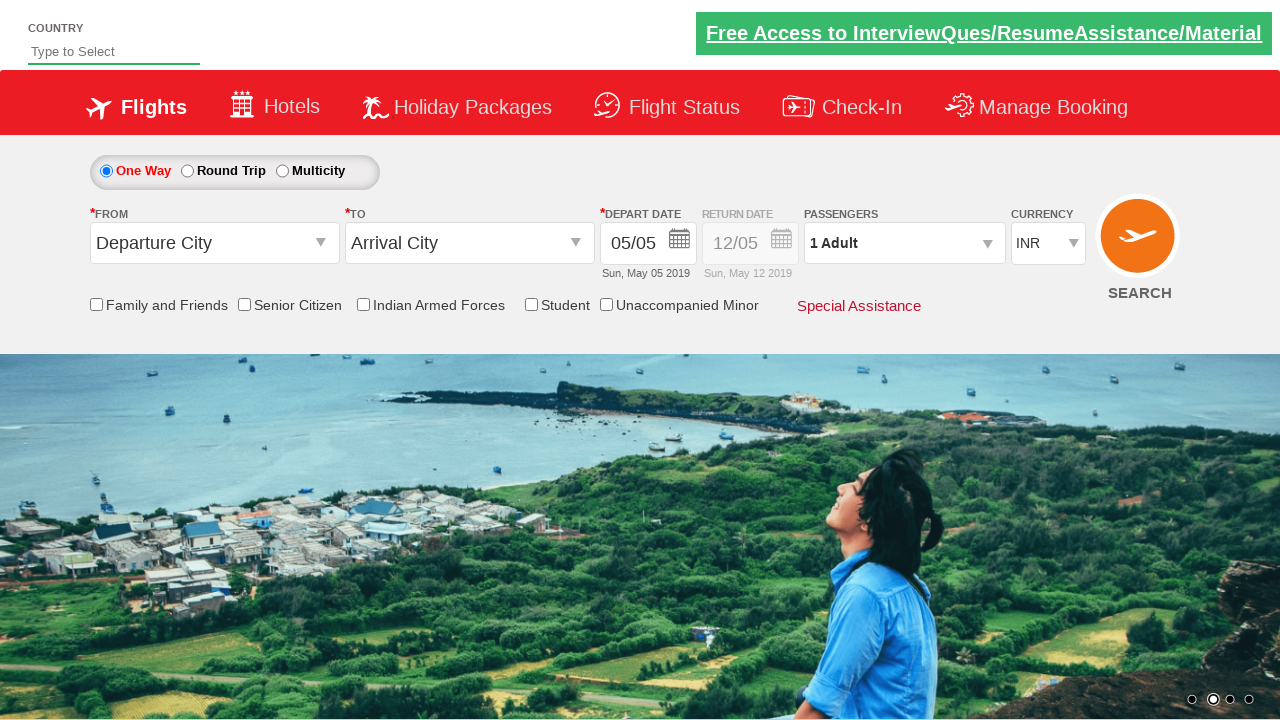

Verified Senior Citizen Discount checkbox is initially unchecked
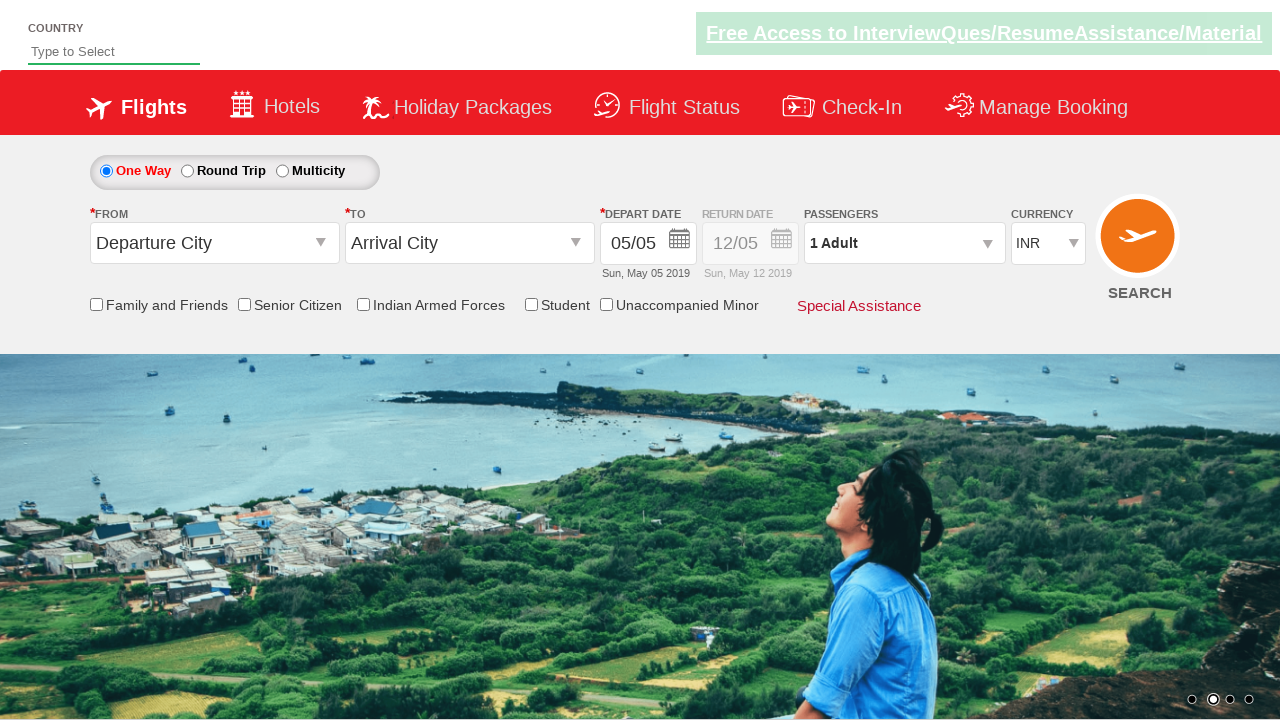

Clicked Senior Citizen Discount checkbox at (244, 304) on input[id*='SeniorCitizenDiscount']
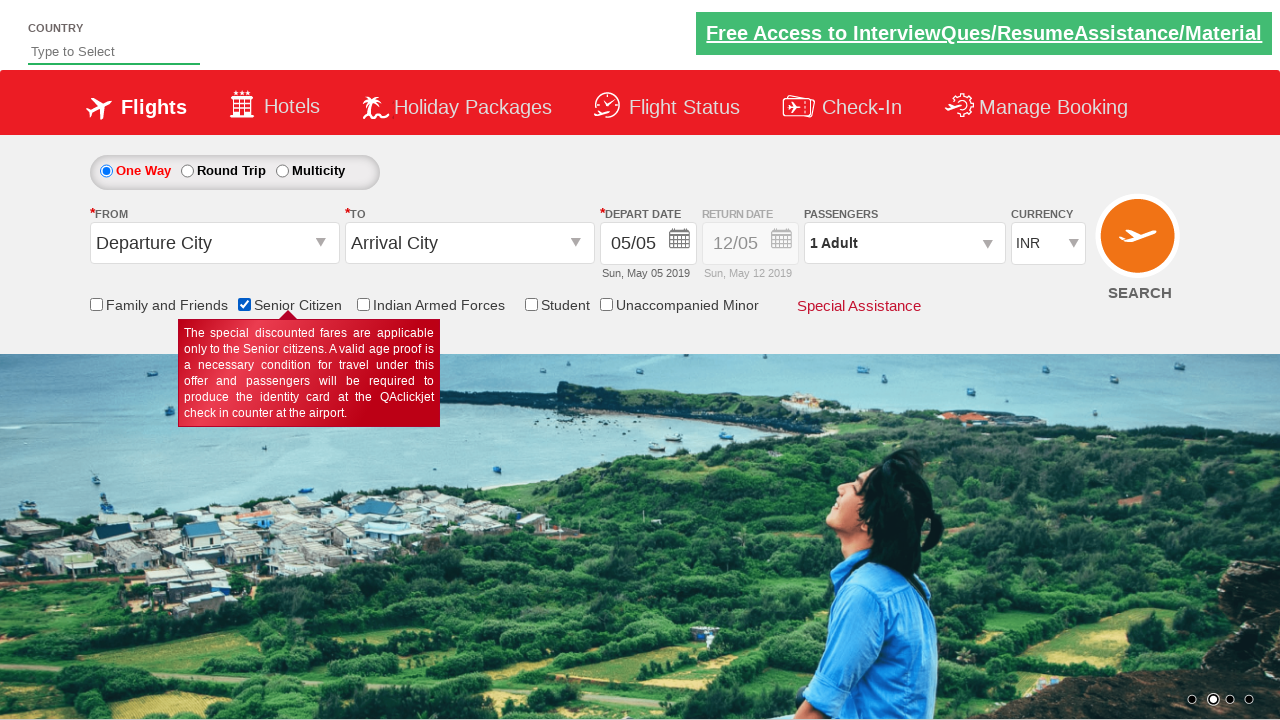

Verified Senior Citizen Discount checkbox is now checked
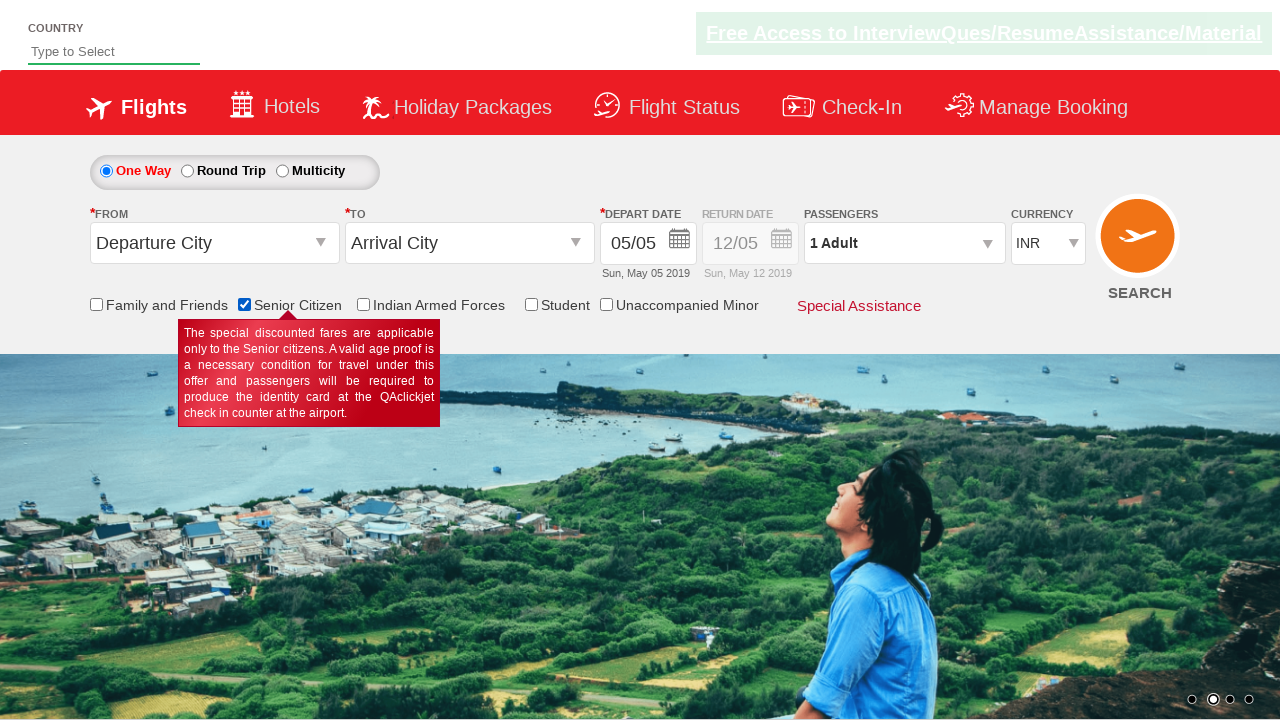

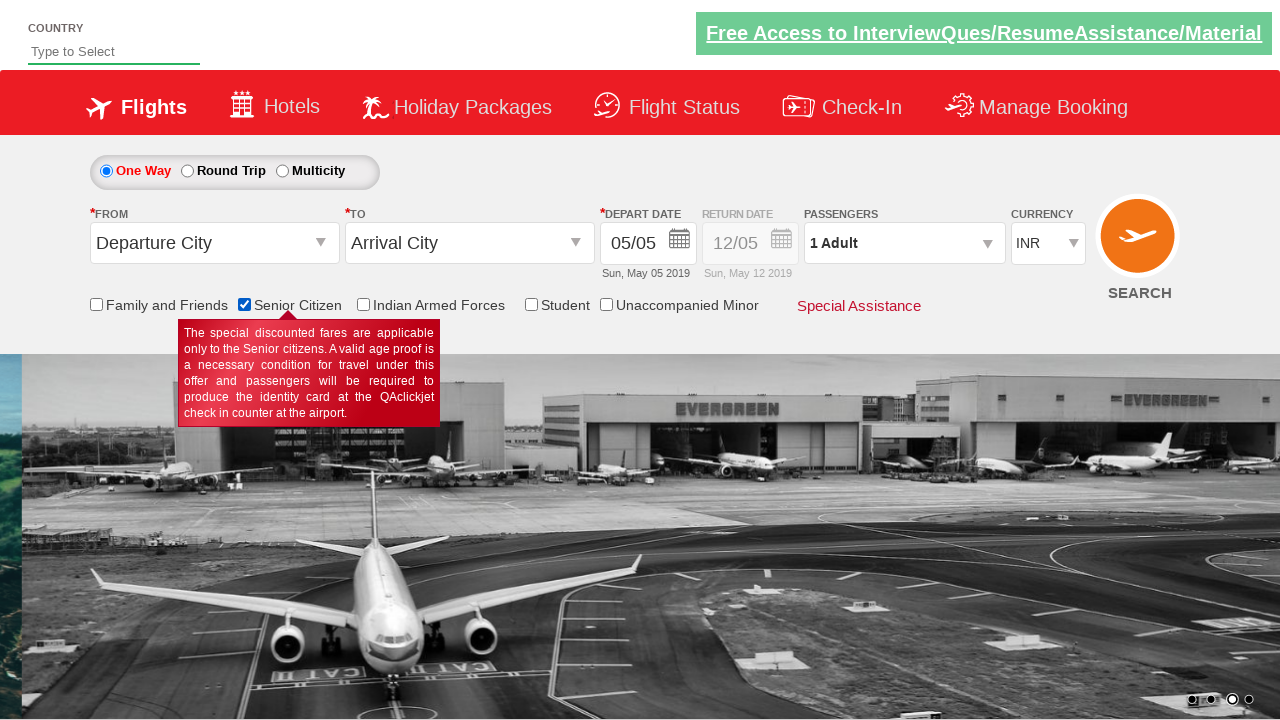